Tests a practice automation page by scrolling to a table, extracting numeric values from table cells, summing them, and verifying the sum matches the displayed total amount.

Starting URL: https://rahulshettyacademy.com/AutomationPractice/

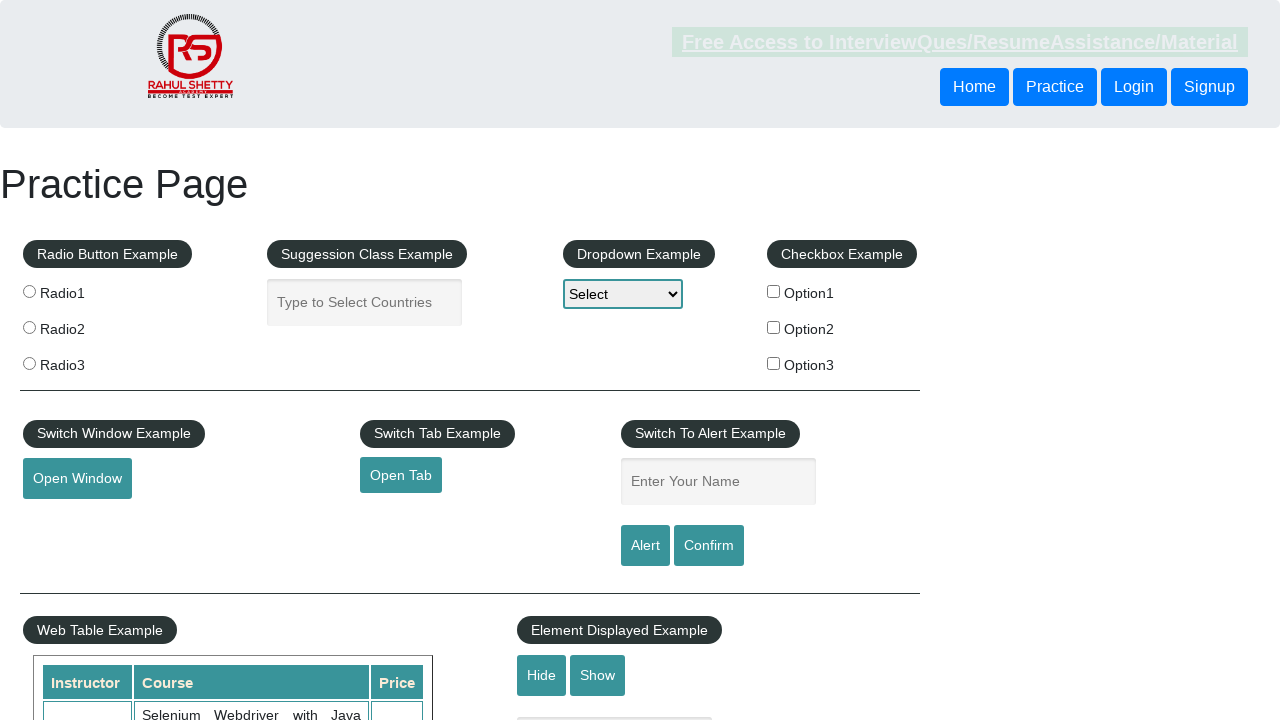

Scrolled down the page by 500 pixels
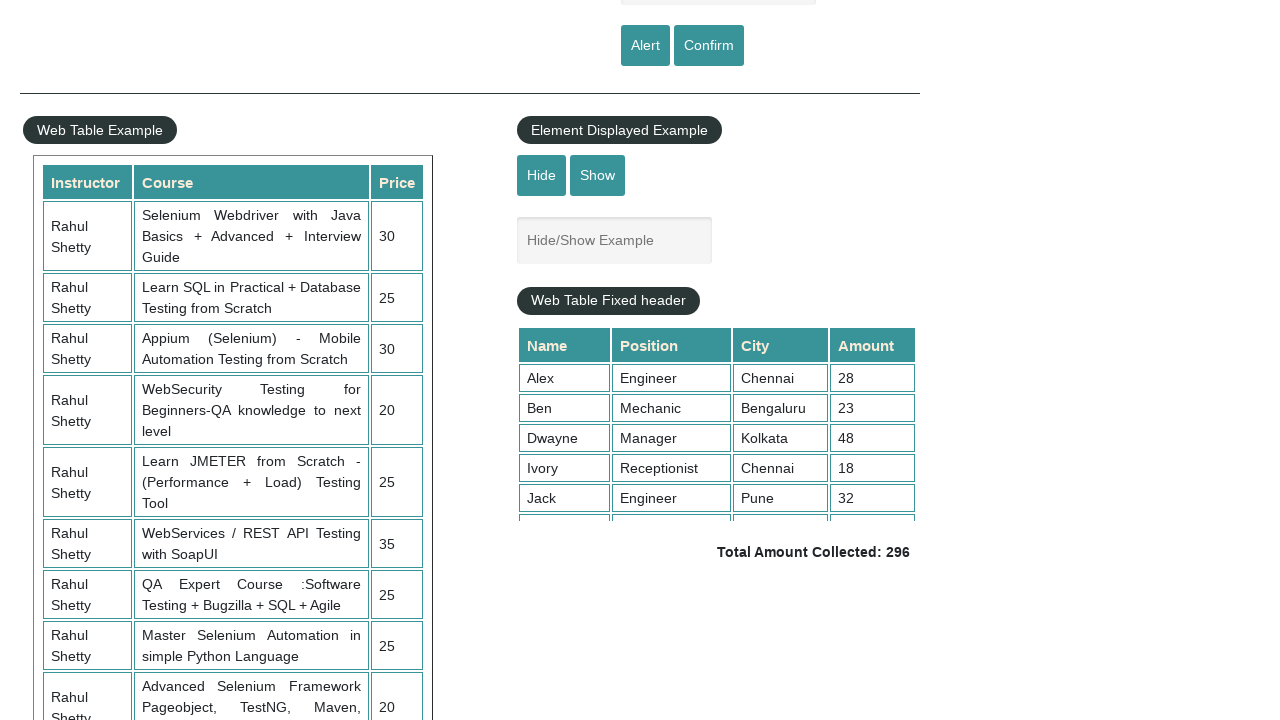

Scrolled within the table container to position 5000
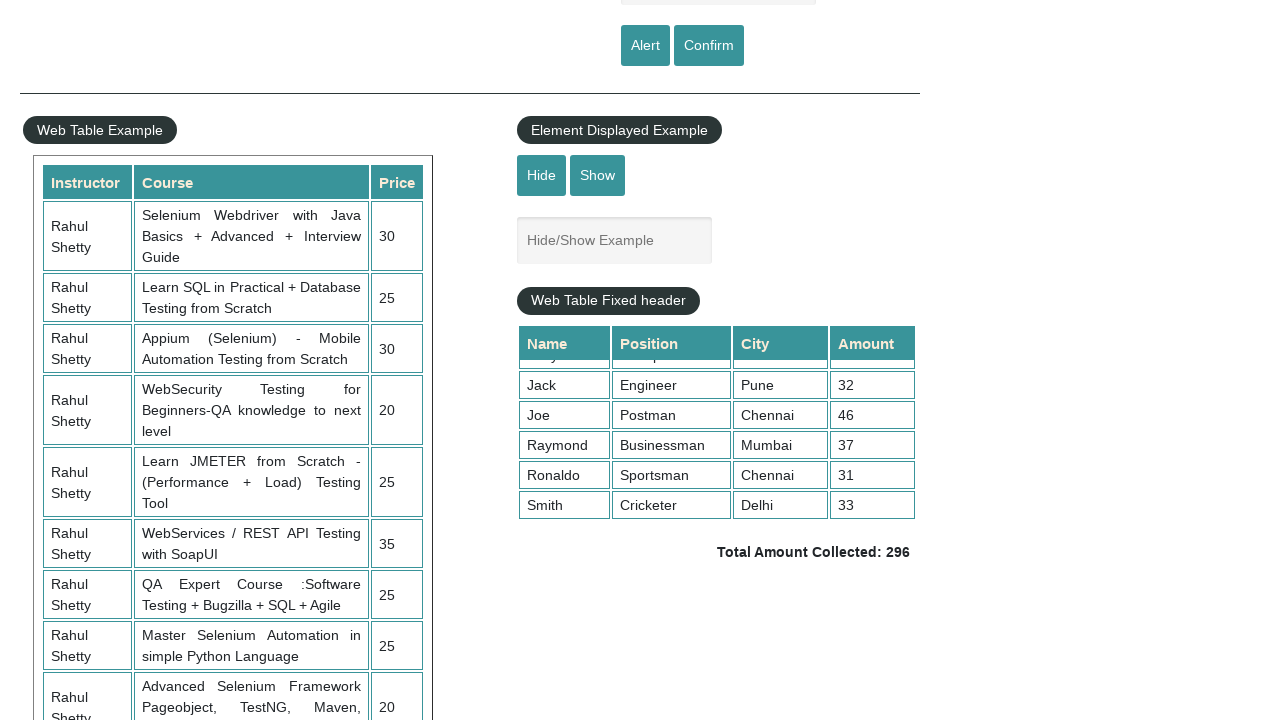

Waited for table values in 4th column to be visible
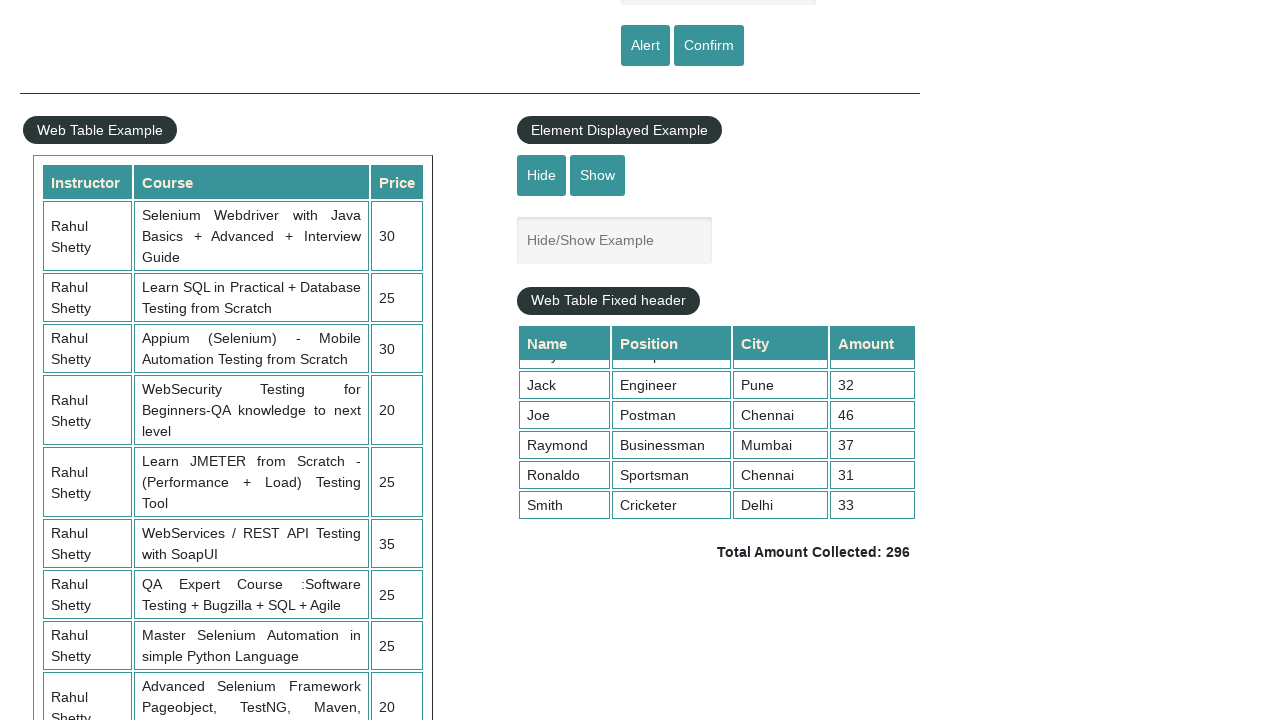

Retrieved all value cells from the 4th column of the table
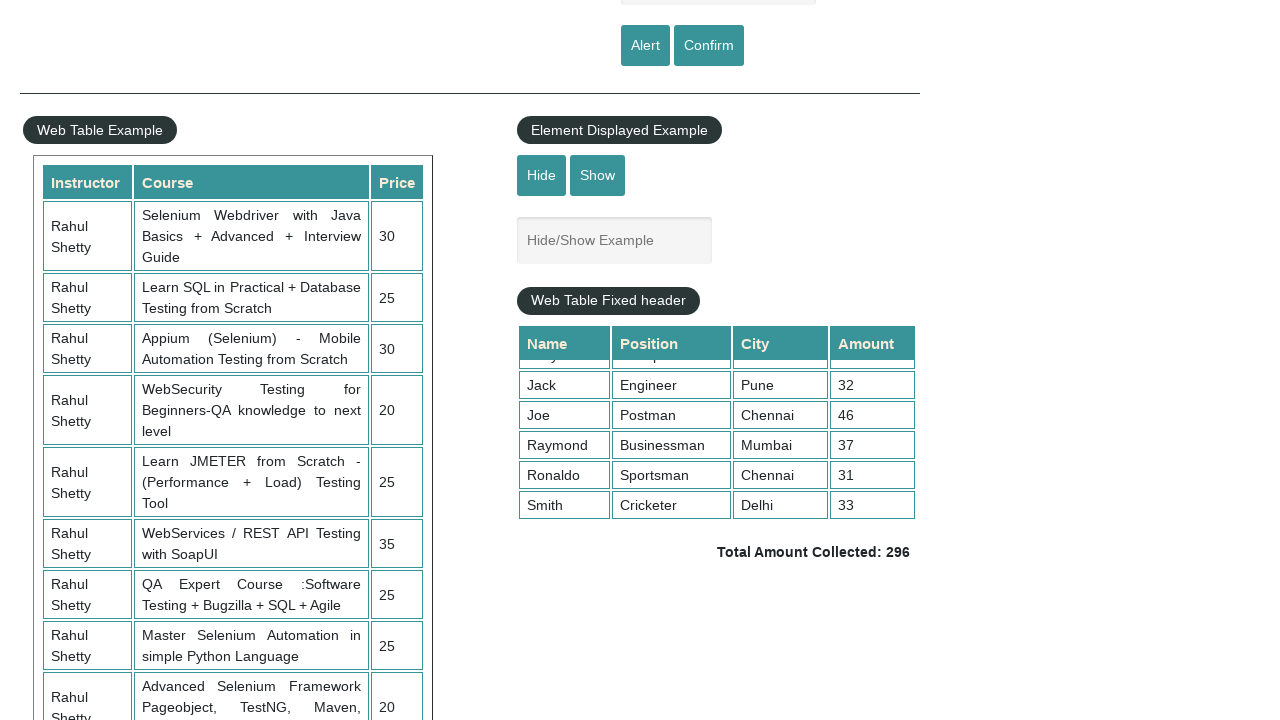

Calculated sum of all table values: 296
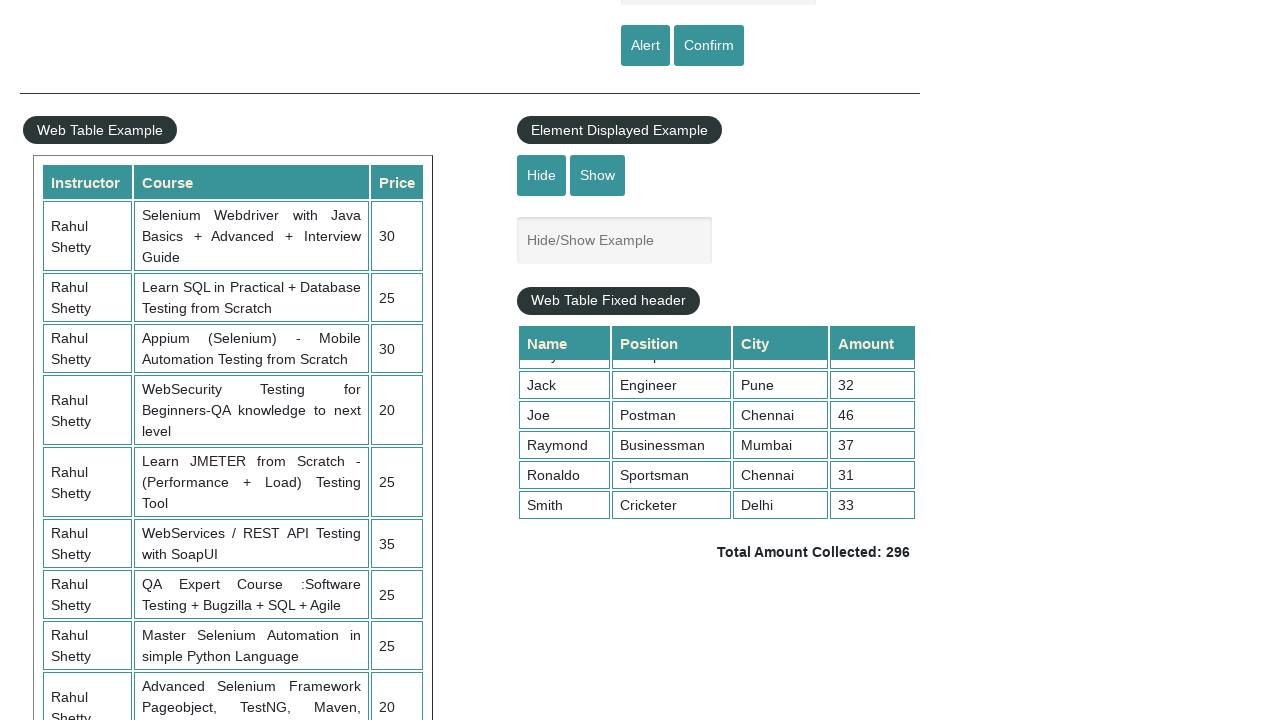

Retrieved the displayed total amount element
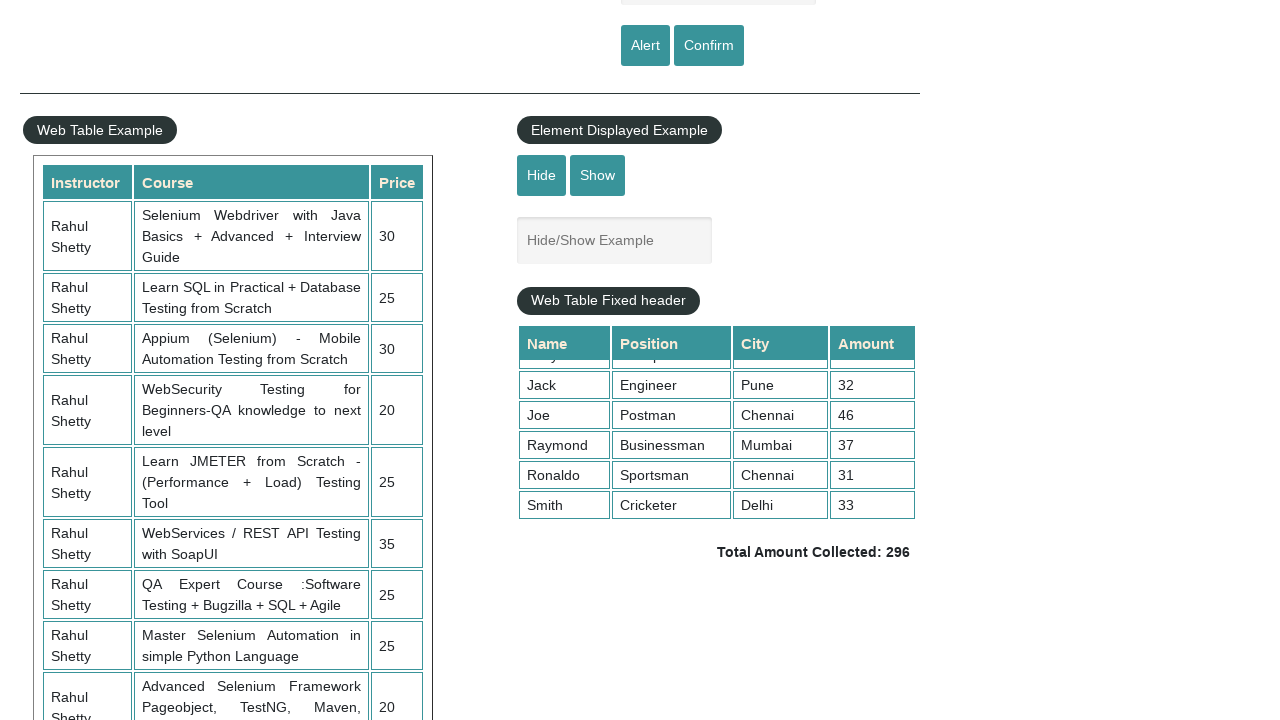

Extracted displayed total value: 296
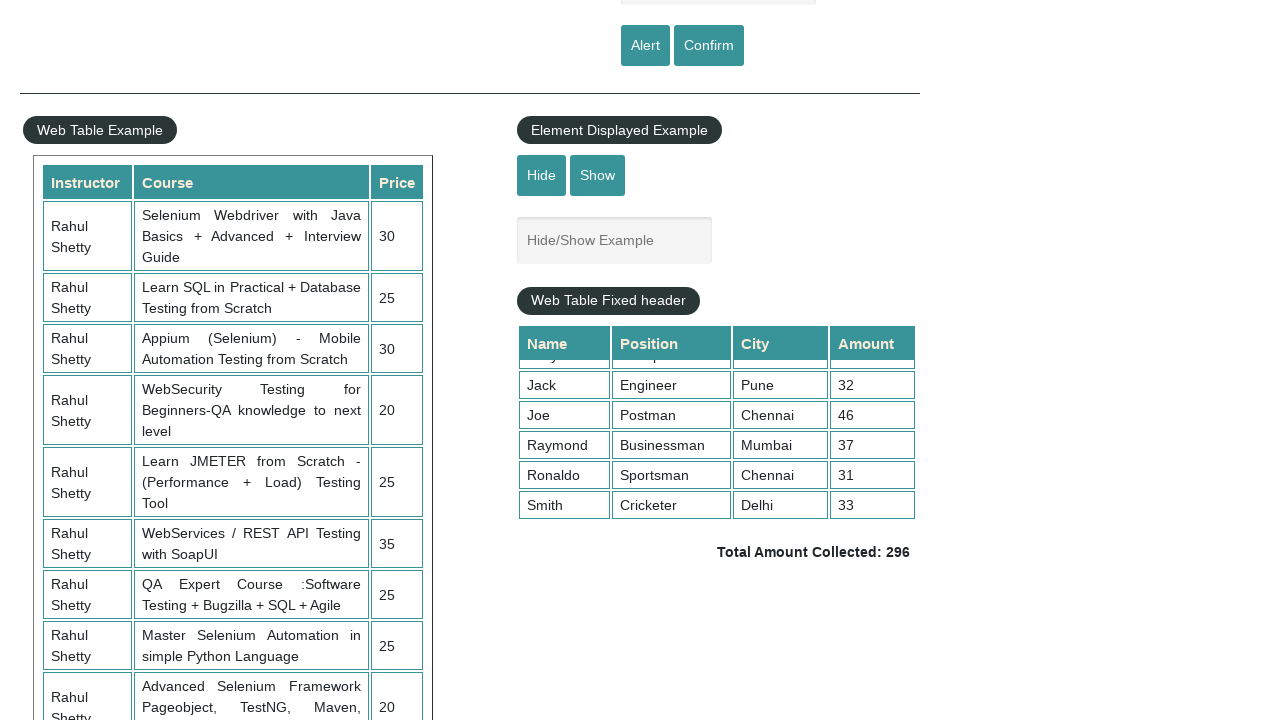

Verified that calculated sum (296) matches displayed total (296)
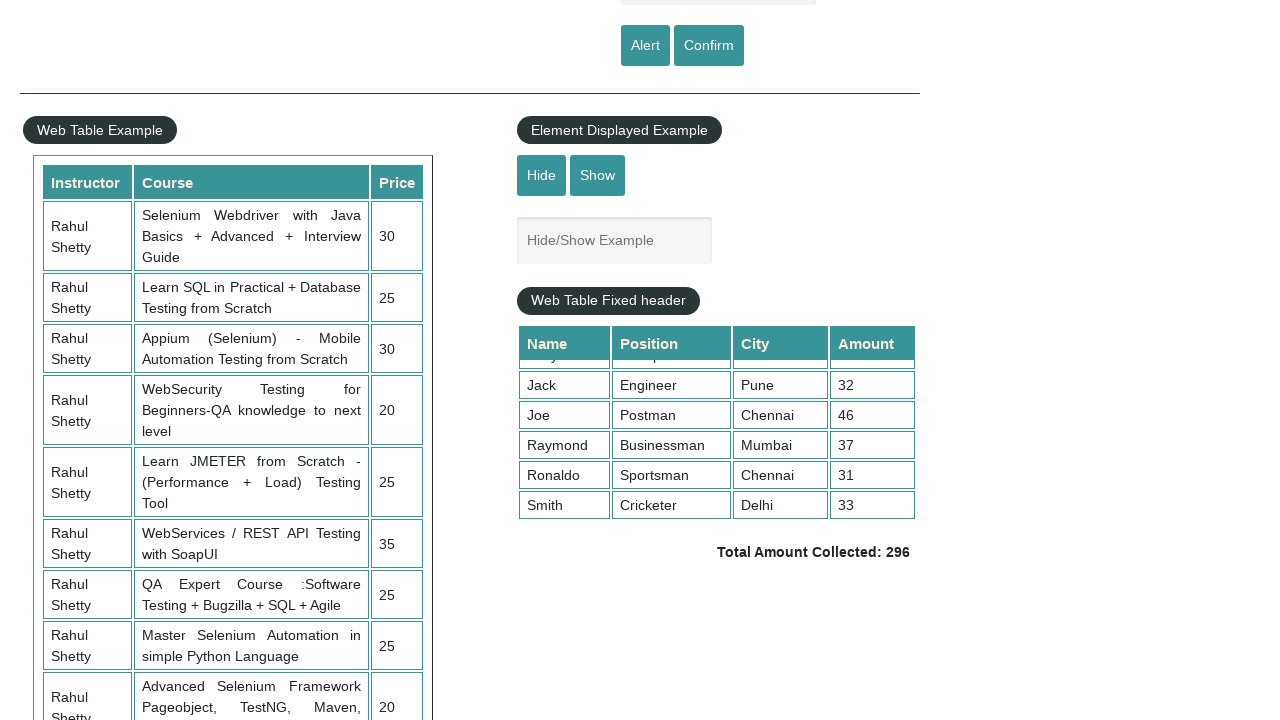

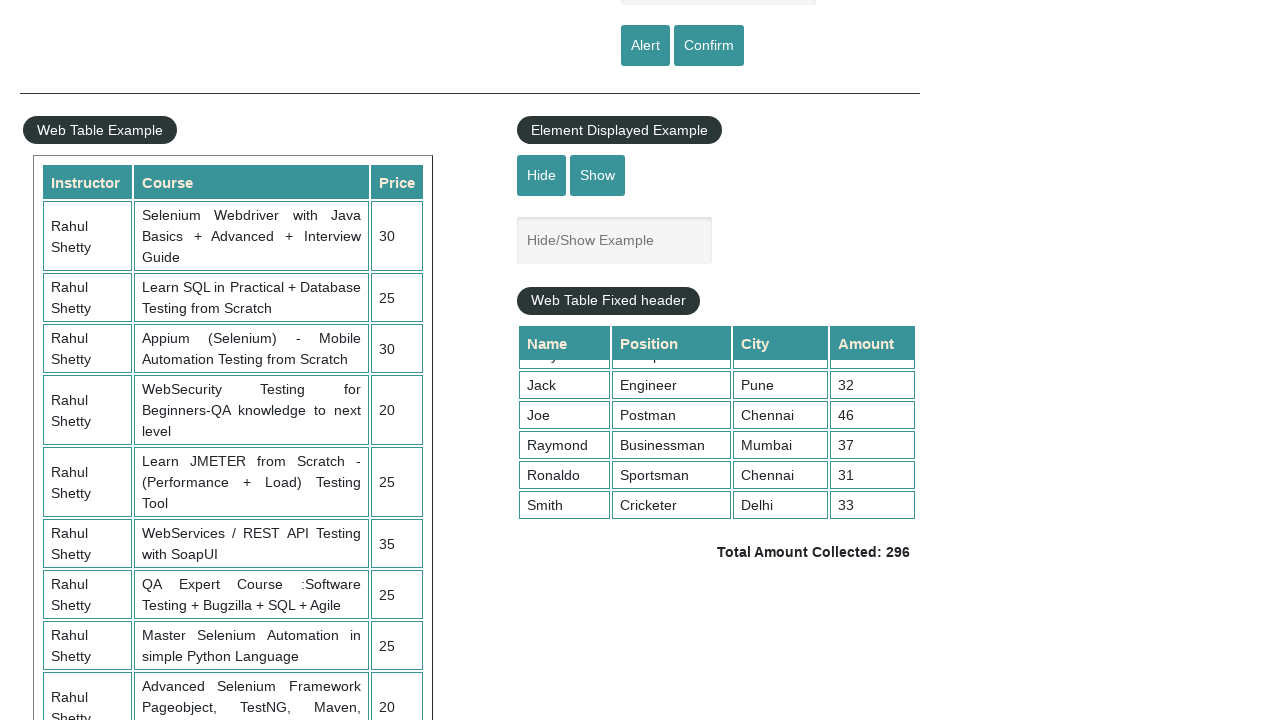